Tests hover functionality by hovering over an avatar image and verifying that additional user information (caption) appears on the page.

Starting URL: http://the-internet.herokuapp.com/hovers

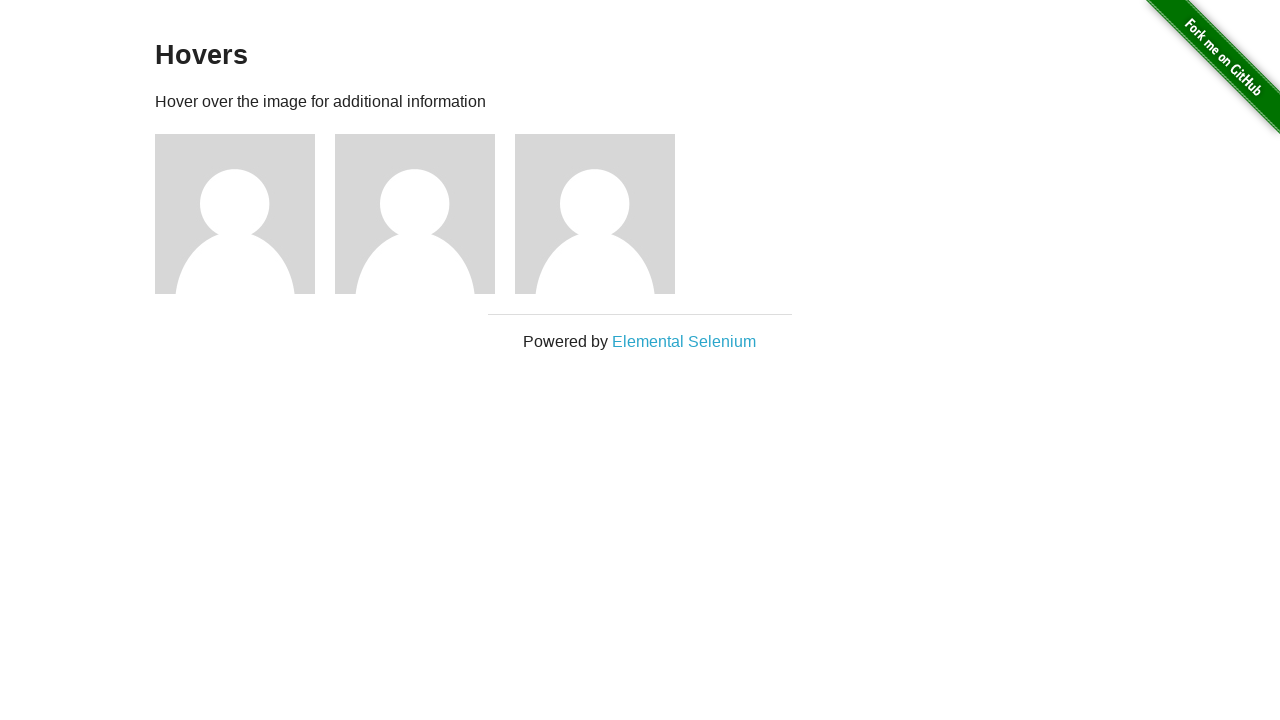

Located the first avatar element
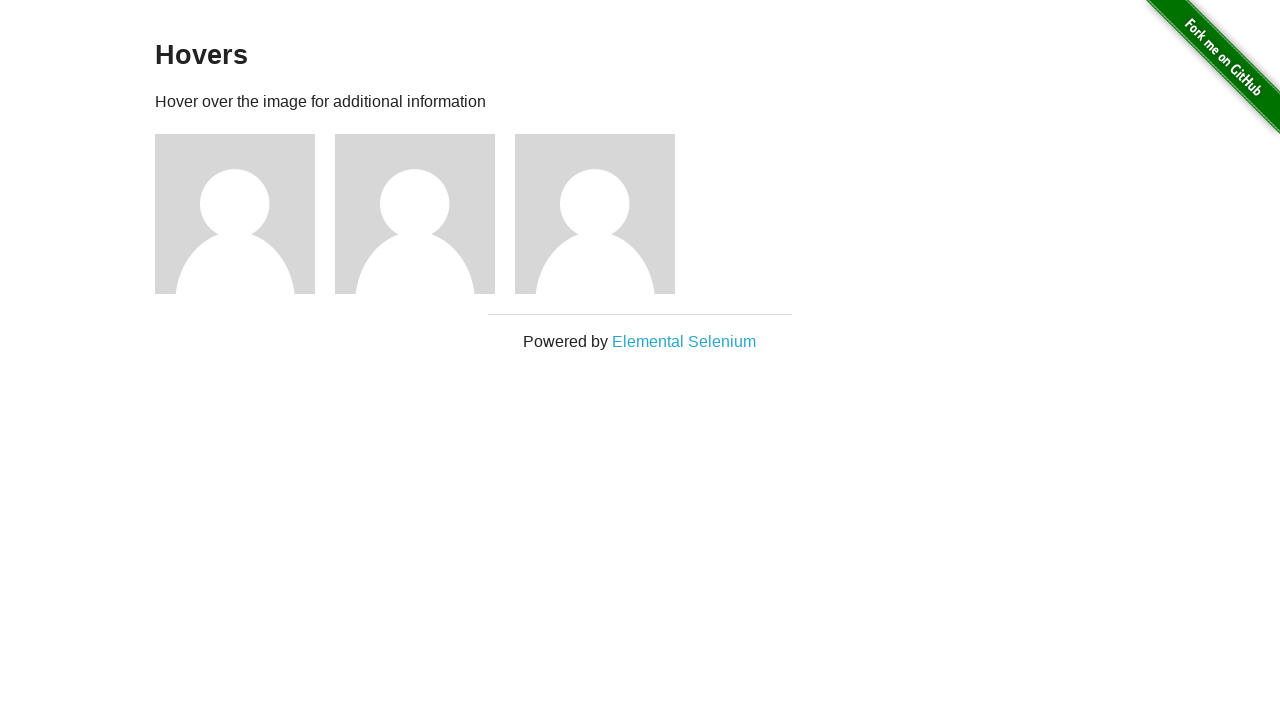

Hovered over the avatar element at (245, 214) on .figure >> nth=0
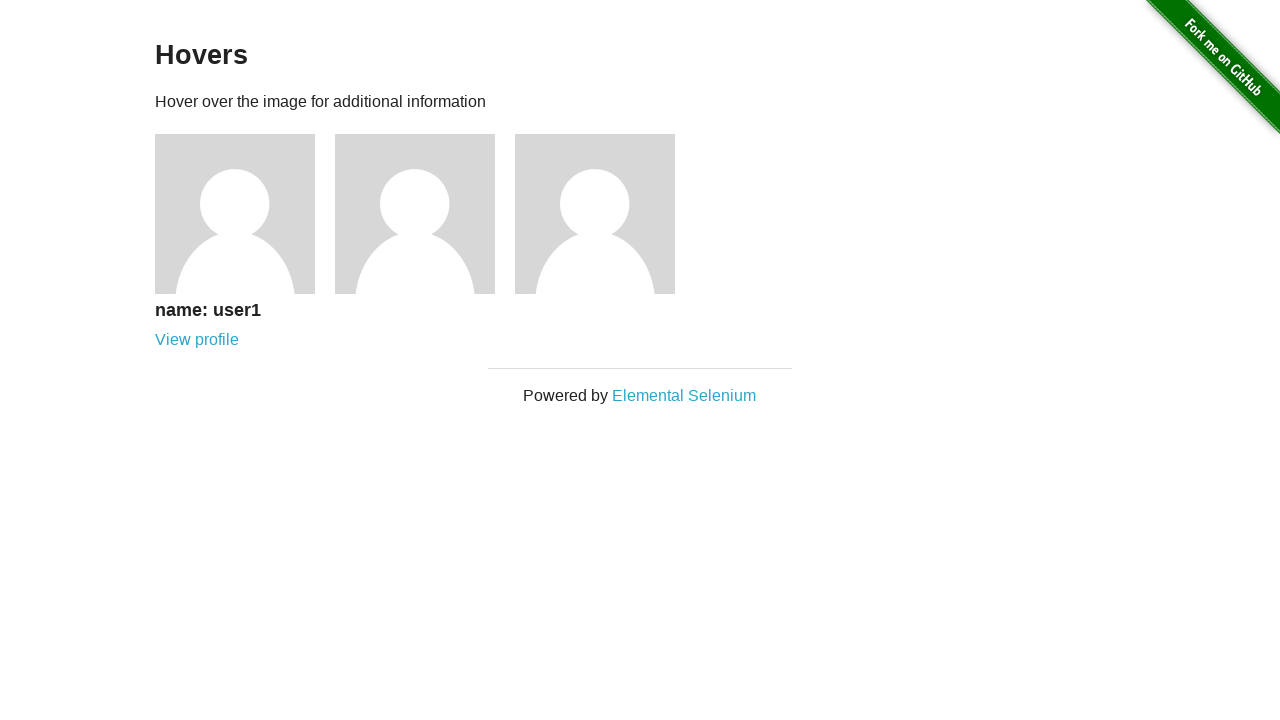

Located the caption element
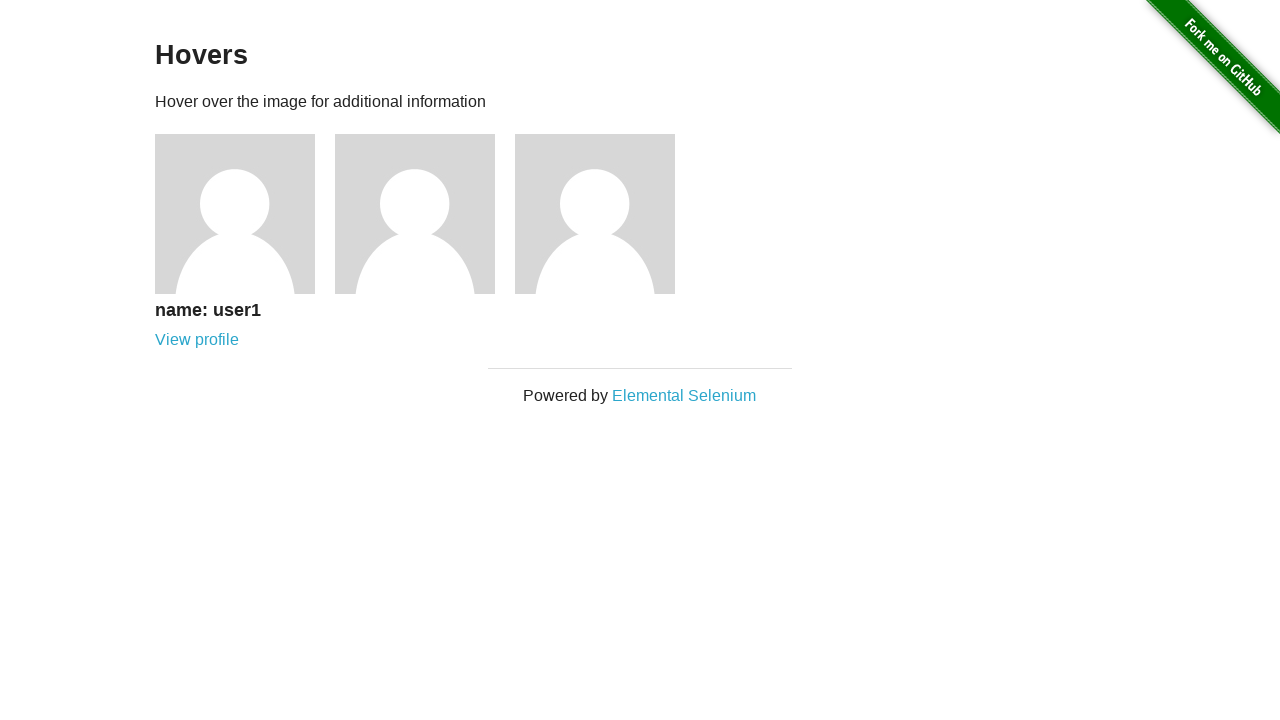

Verified that caption is visible after hover
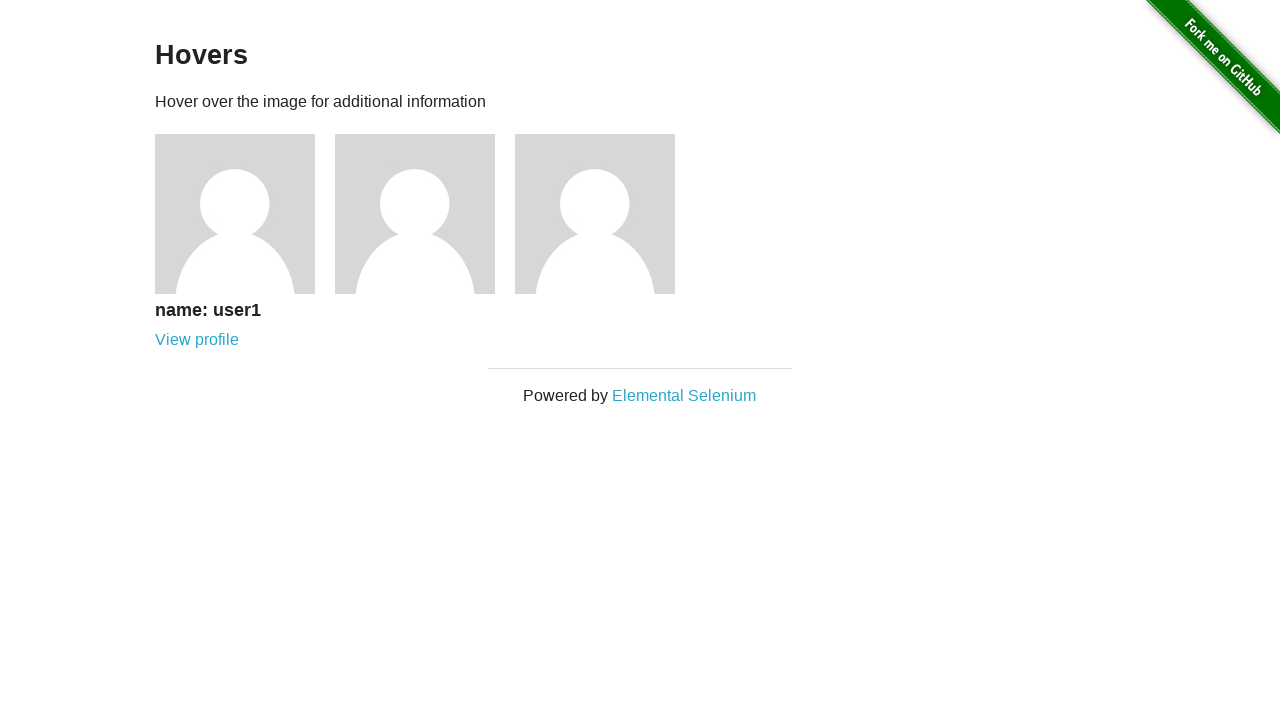

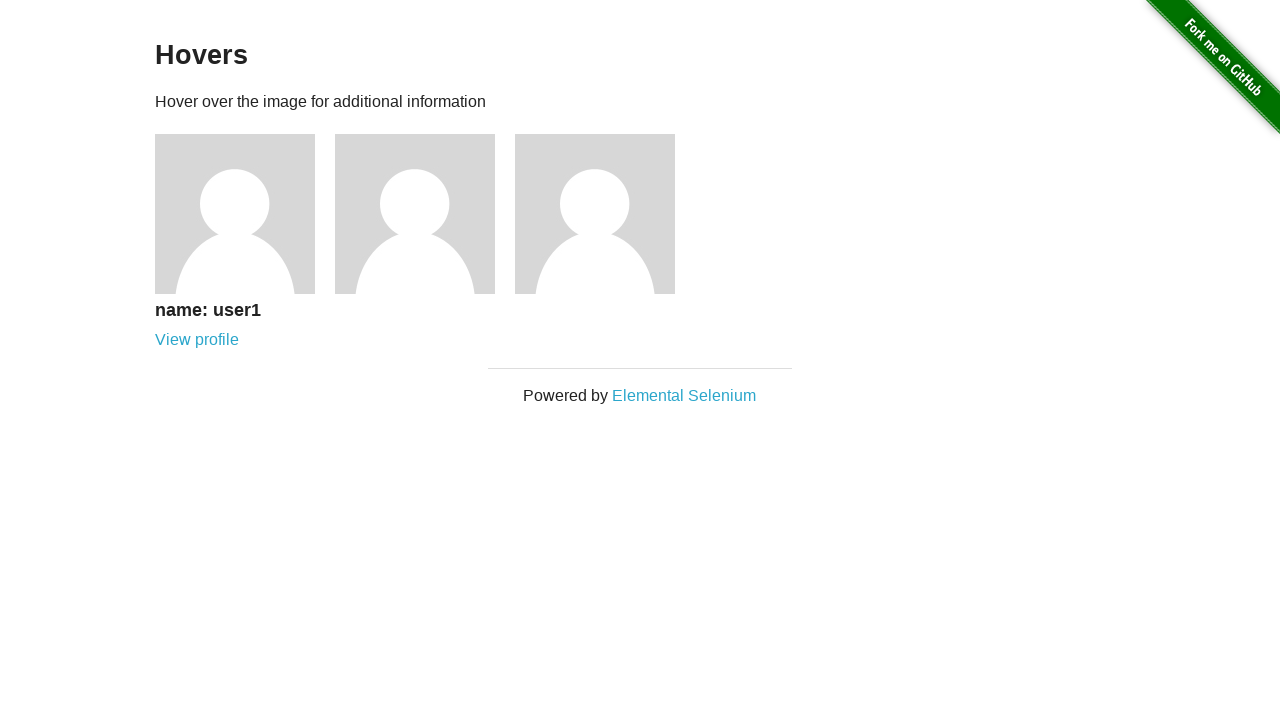